Tests that entering a very long number displays an error message about the value being too long

Starting URL: http://nahual.github.io/qc-celfar/?v=2

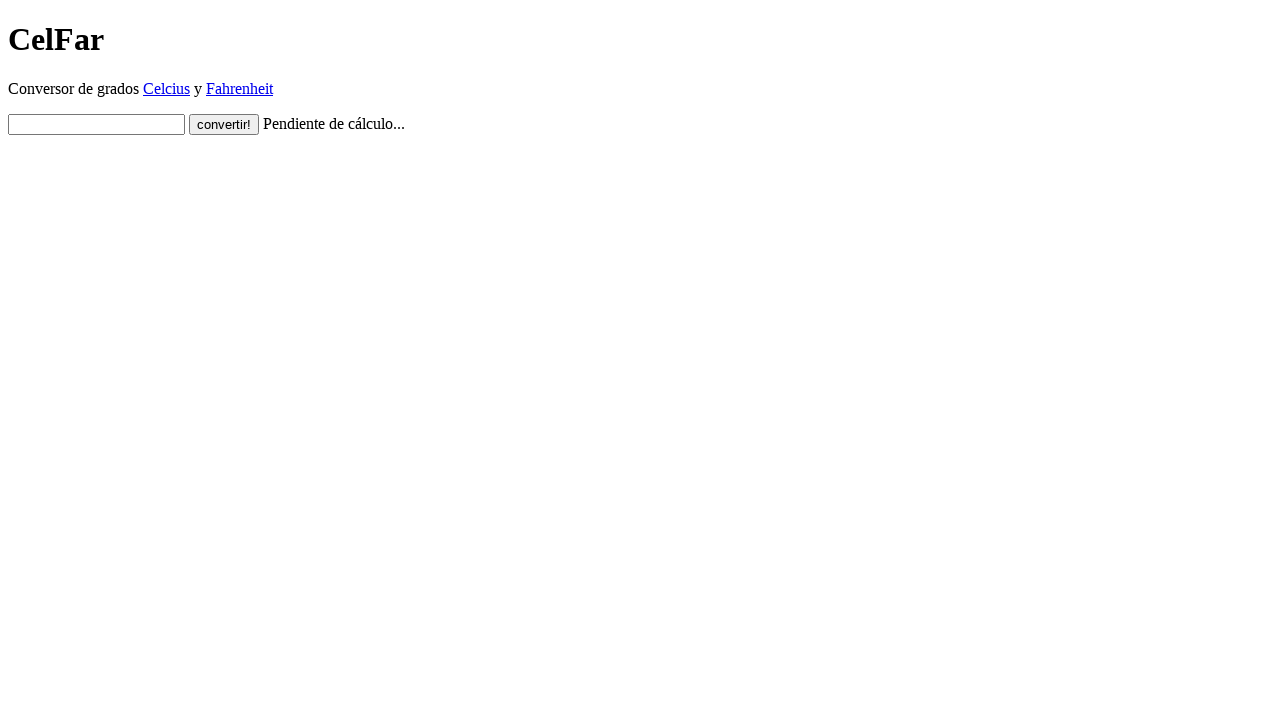

Filled input field with long number '1234567' on #input
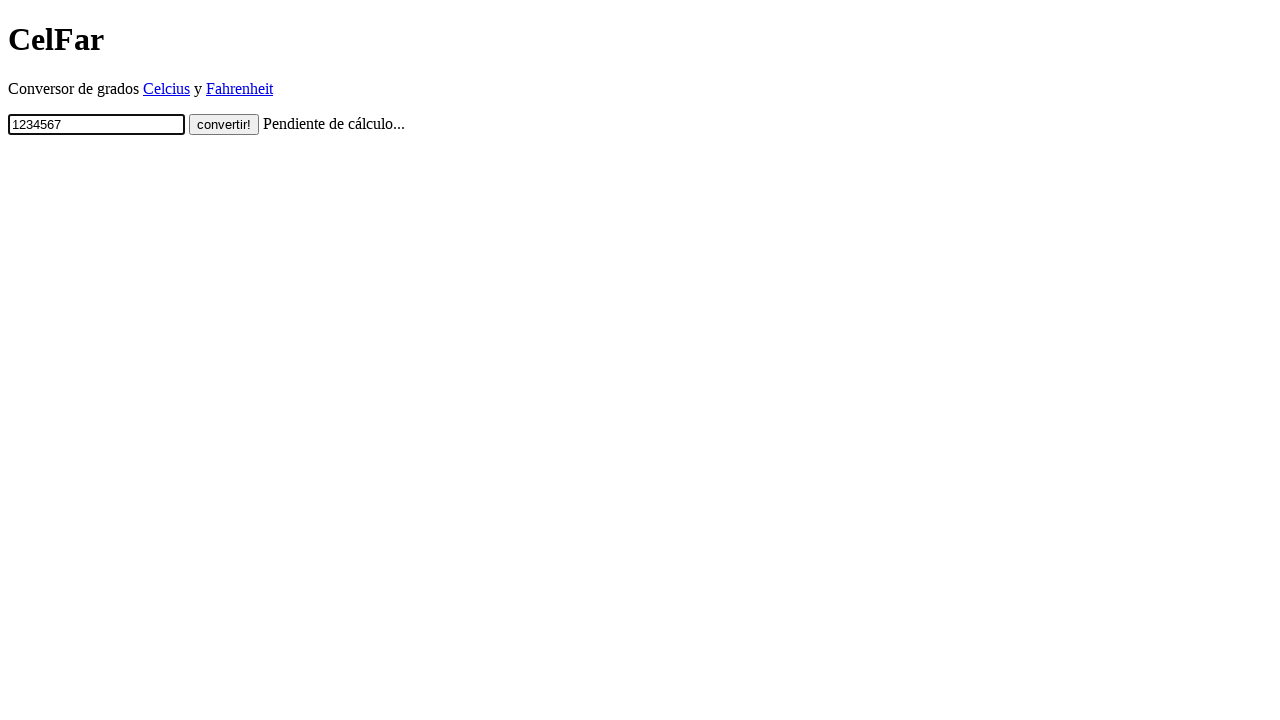

Clicked convert button at (224, 124) on .button
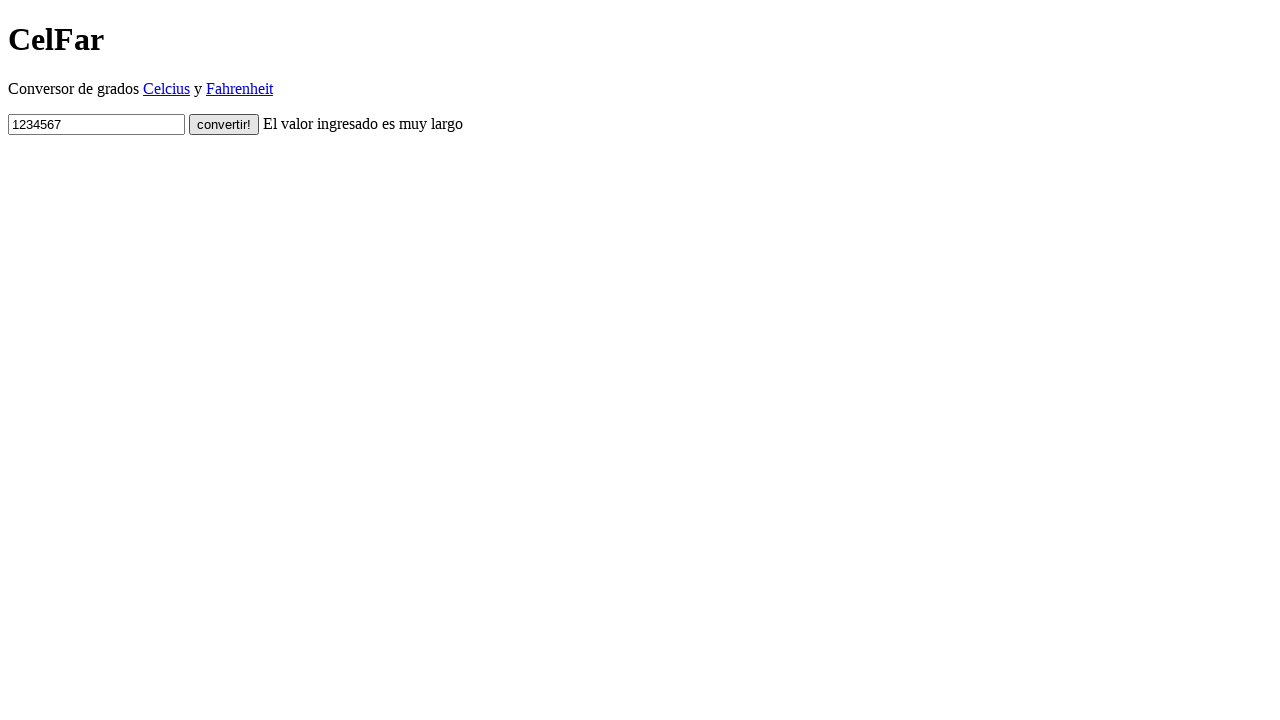

Retrieved output text content from #output element
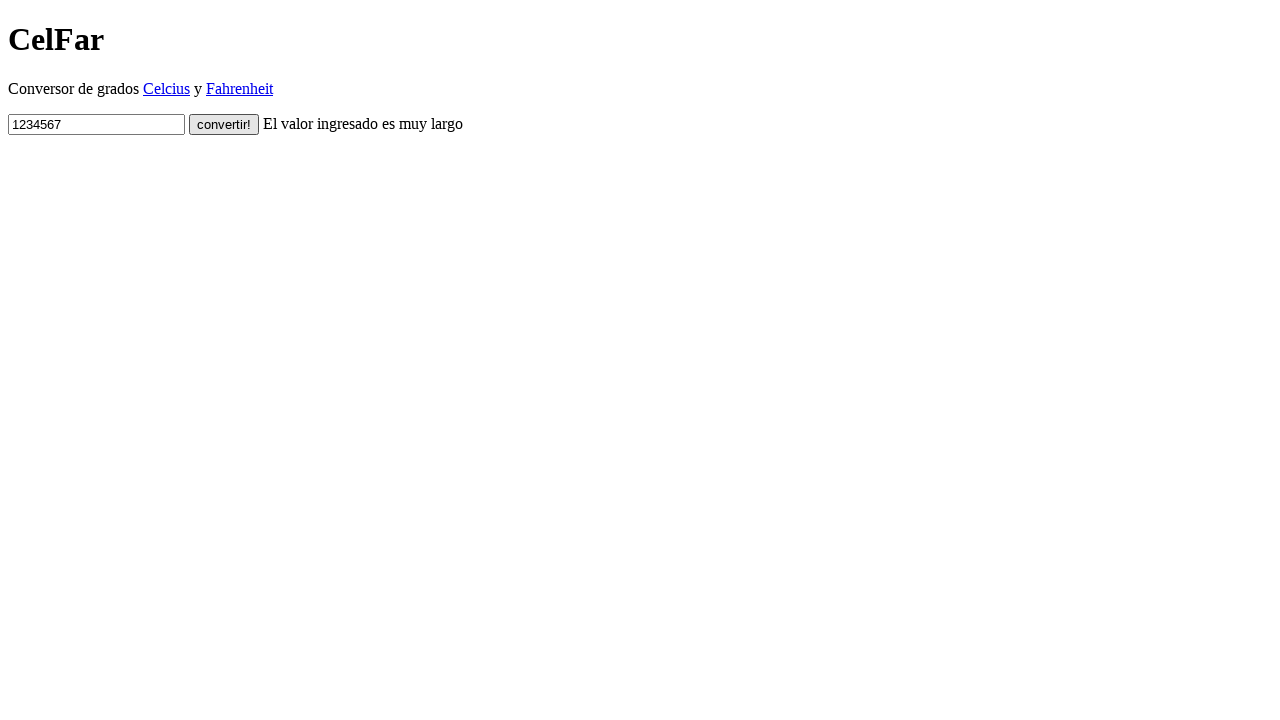

Verified error message 'El valor ingresado es muy largo' is displayed for long input
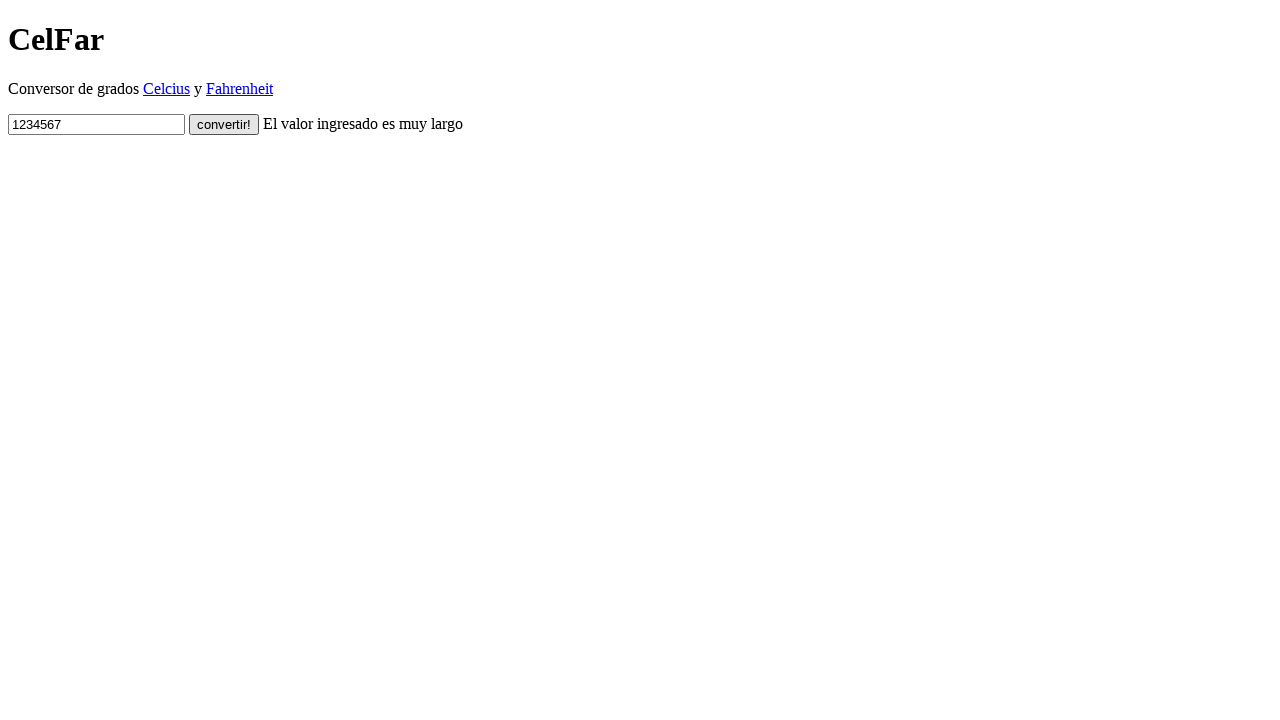

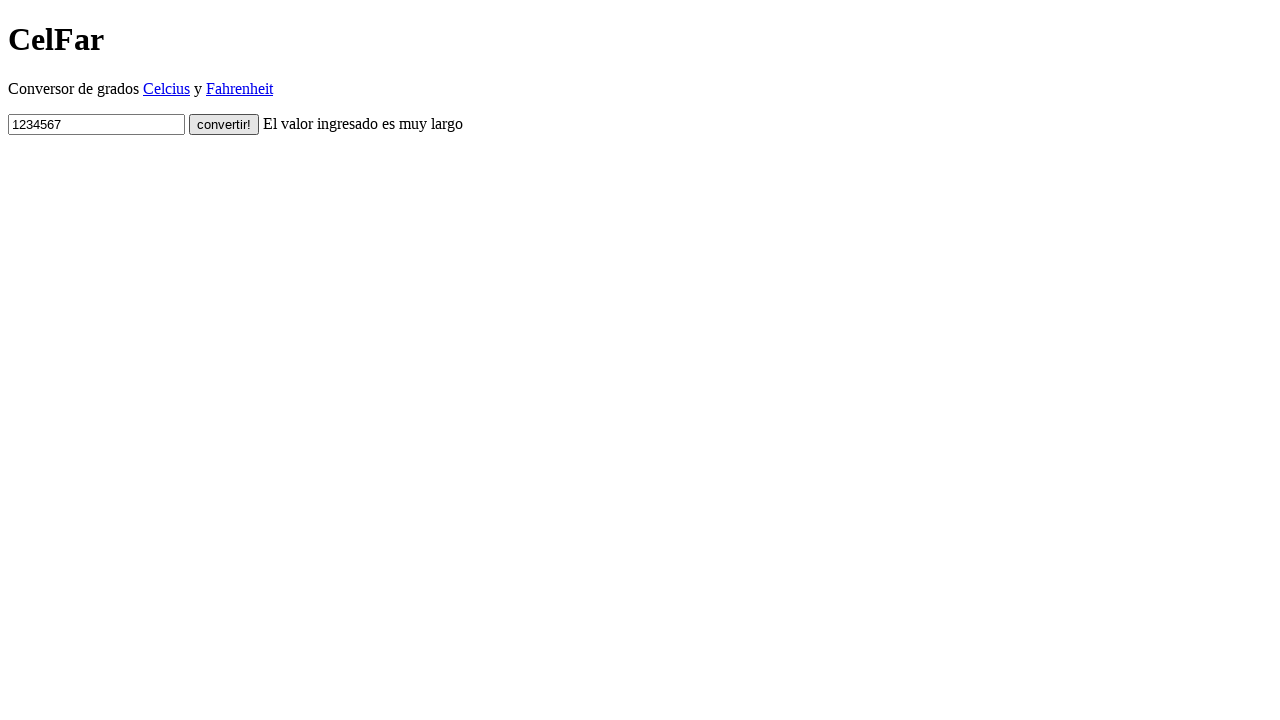